Tests link clicking functionality by clicking the fourth anchor element

Starting URL: http://unico2013.dothome.co.kr/crawling/exercise_bs.html

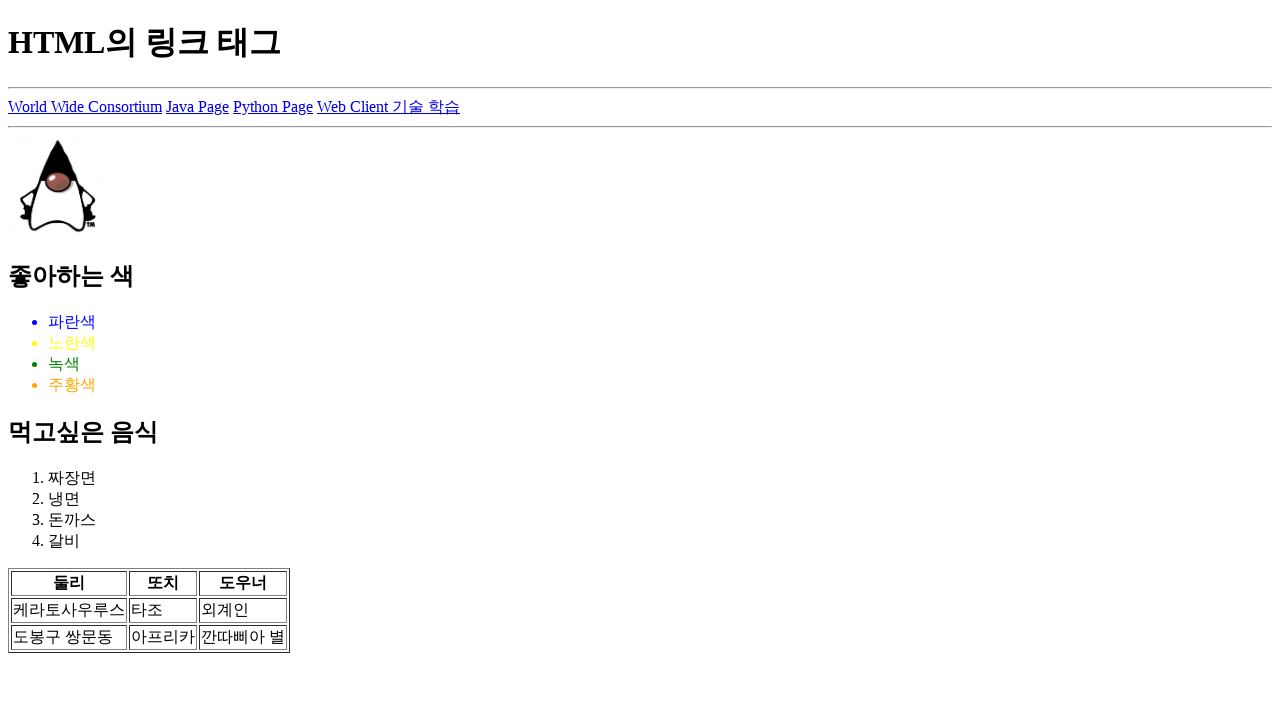

Clicked the fourth anchor element on the page at (388, 106) on a:nth-of-type(4)
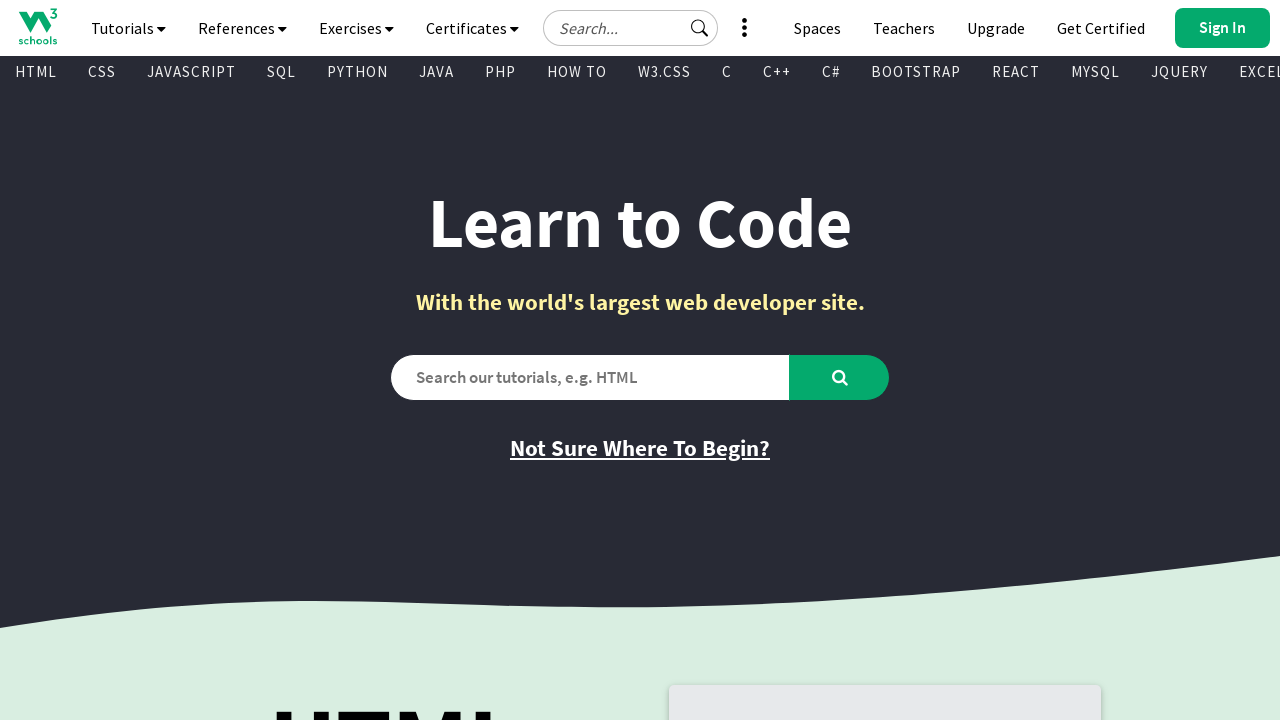

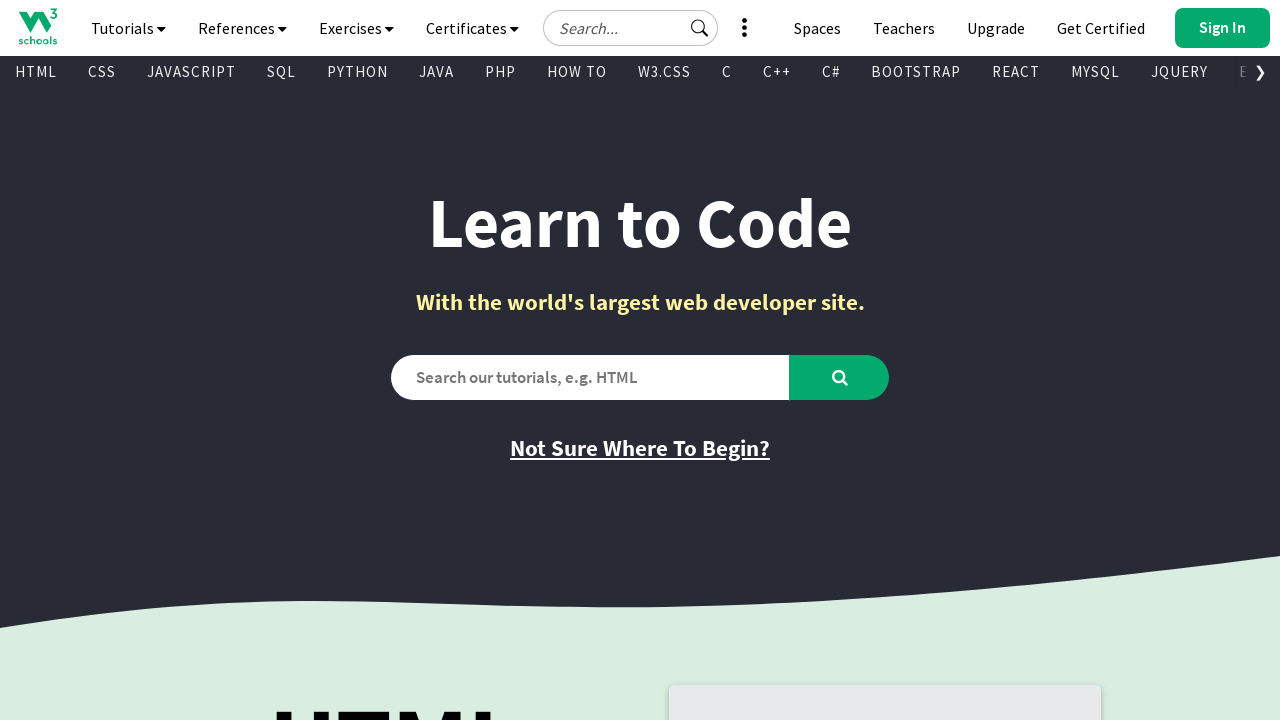